Tests drag and drop functionality by dragging an element from source to destination on the jQuery UI demo page

Starting URL: https://jqueryui.com/droppable/

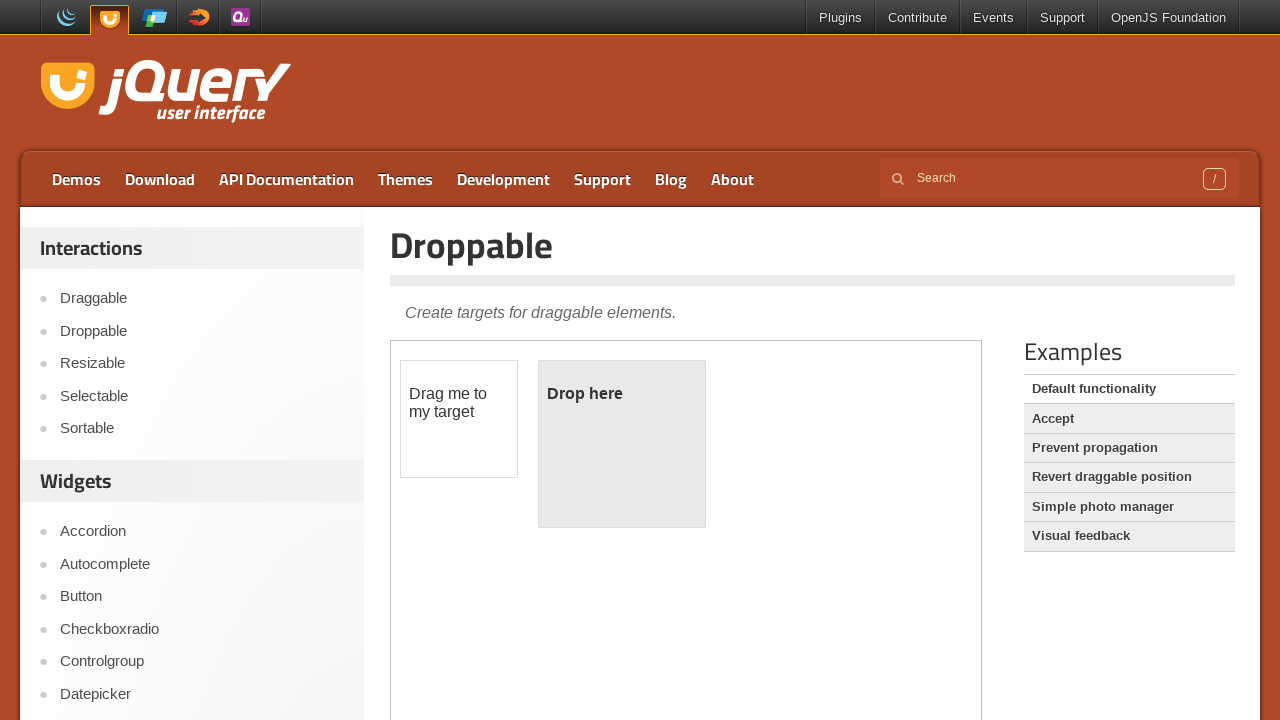

Navigated to jQuery UI droppable demo page
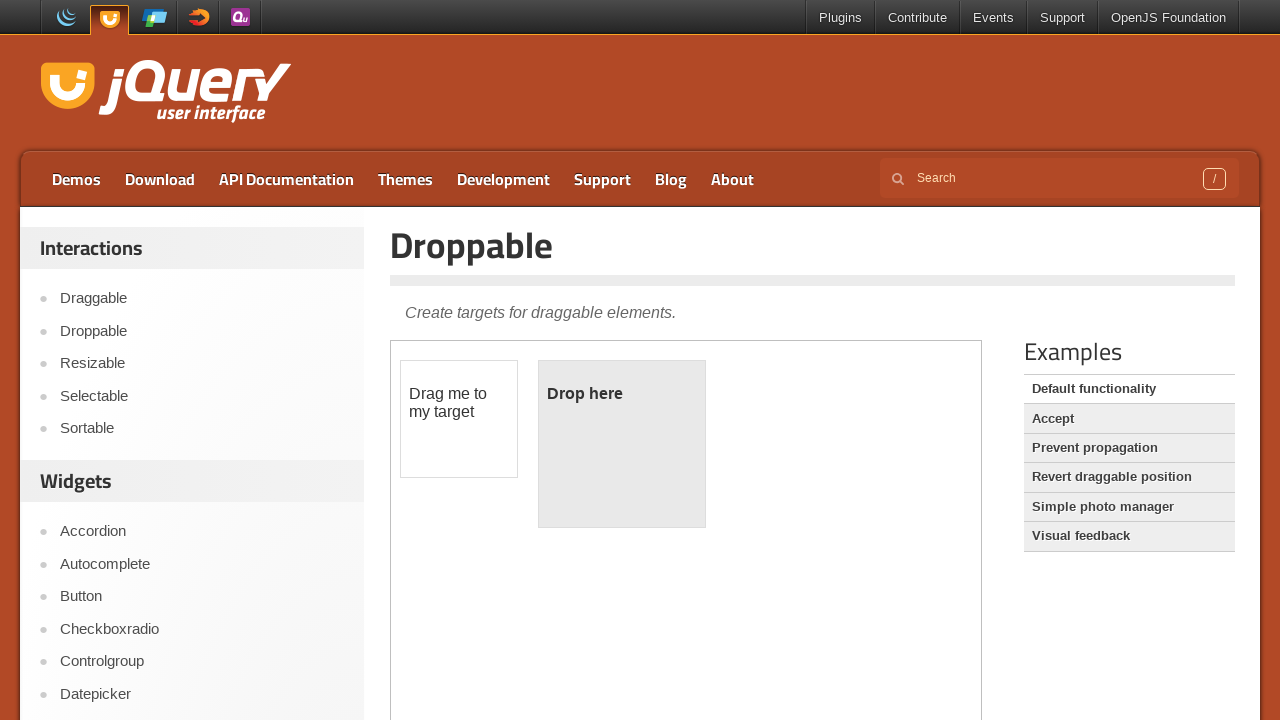

Located and switched to demo iframe
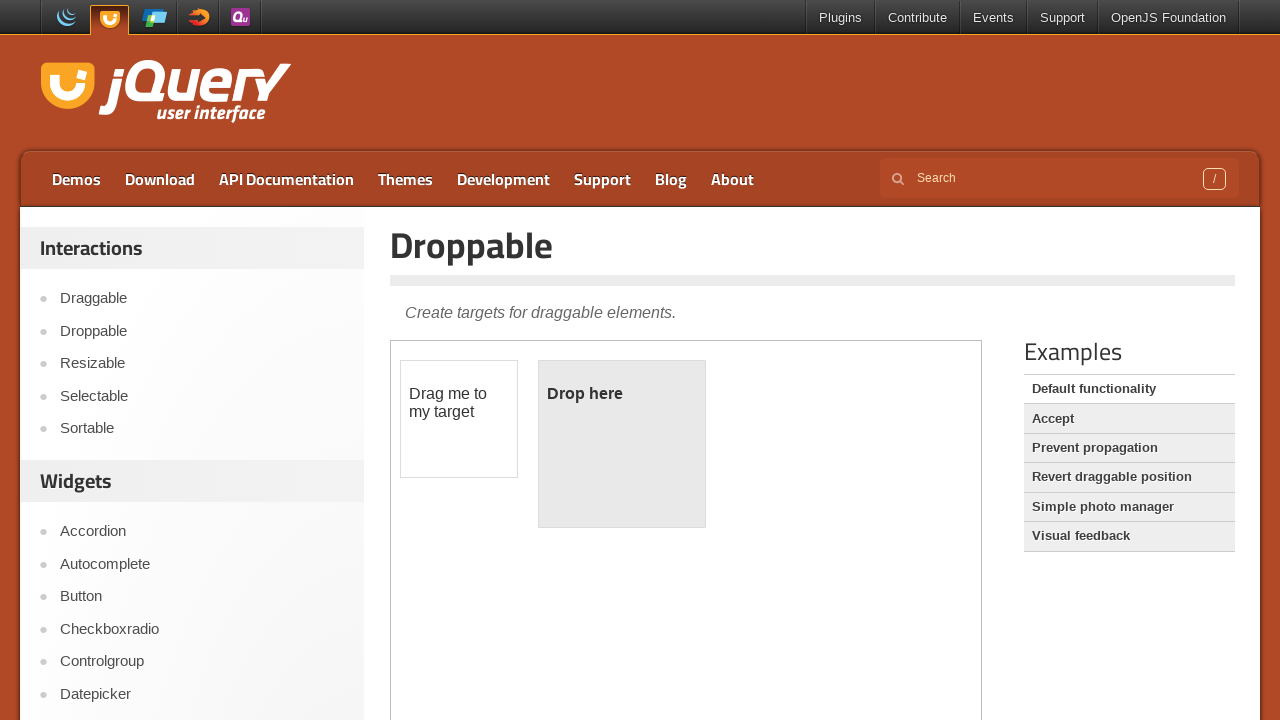

Located draggable element
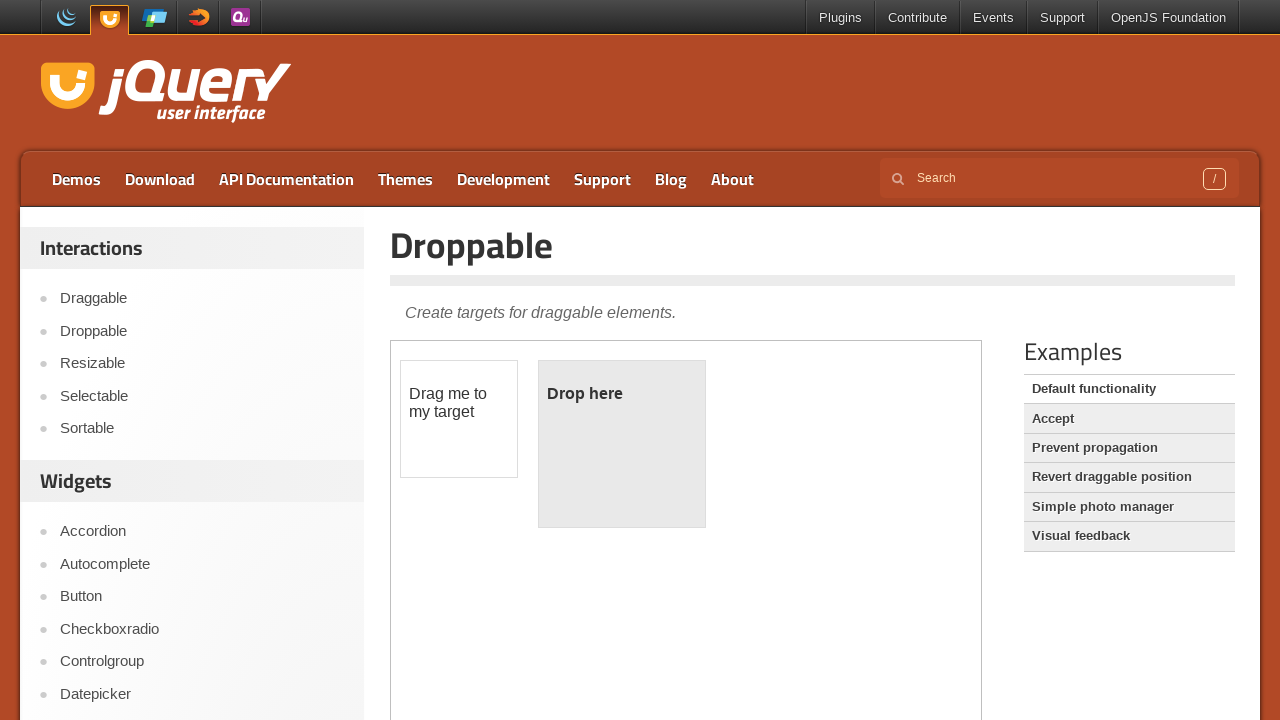

Located droppable element
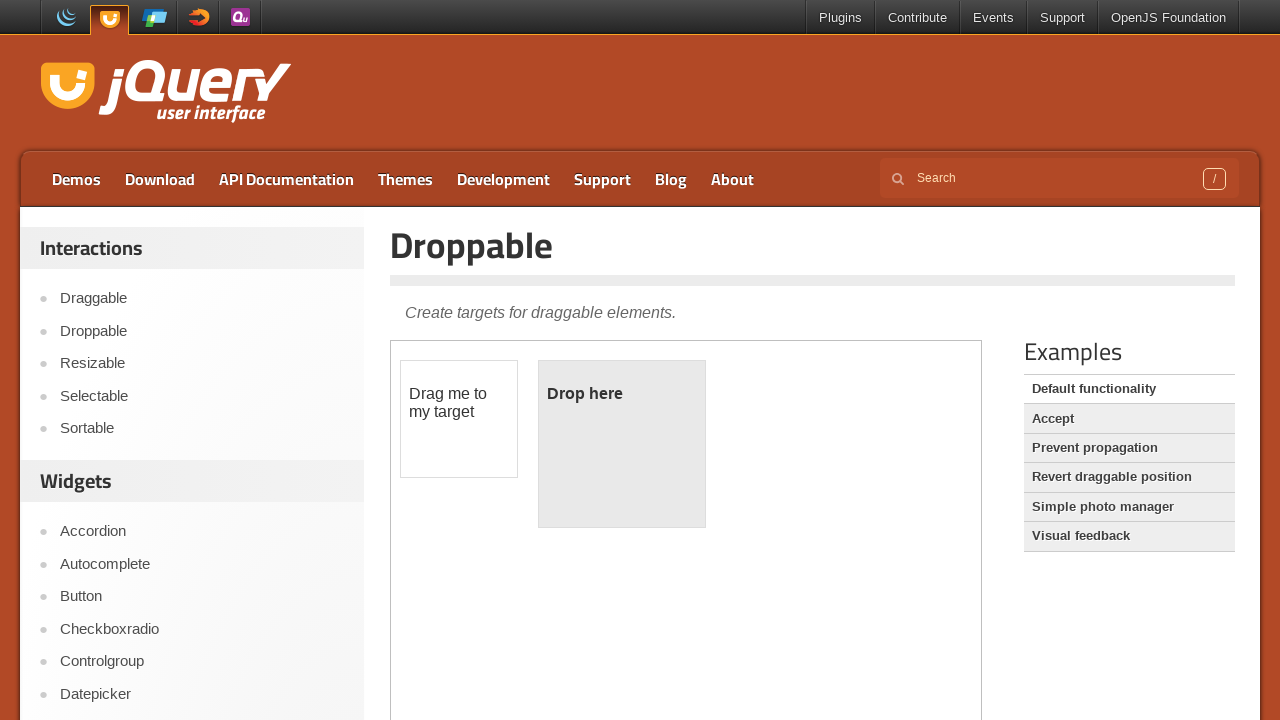

Dragged element from source to destination at (622, 444)
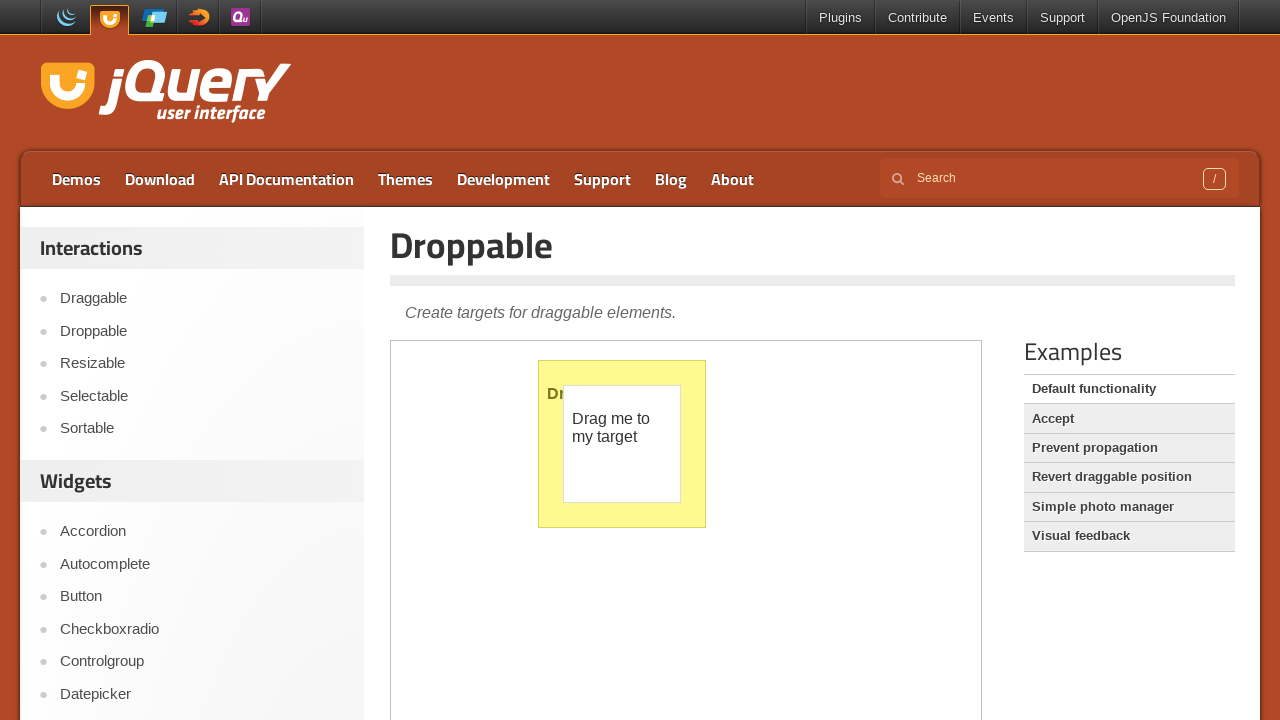

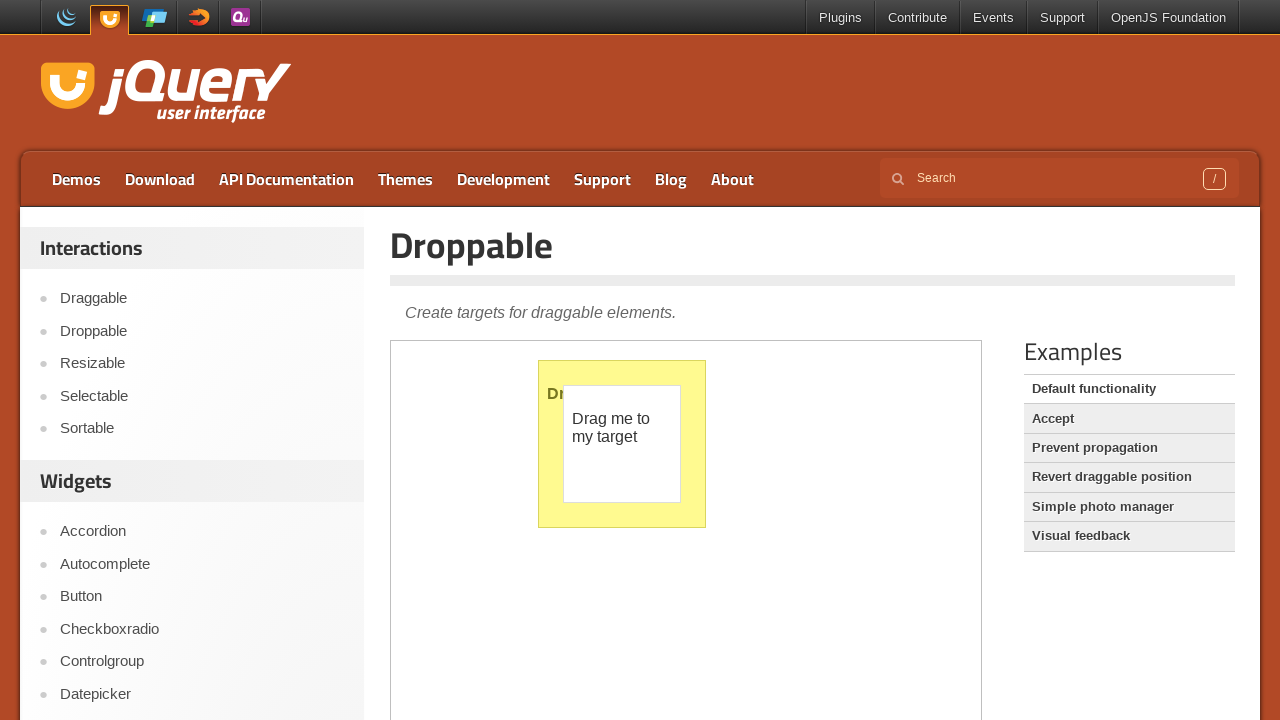